Verifies that the sidebar is visible and contains expected Getting Started section links

Starting URL: https://docs.qameta.io/allure-testops/

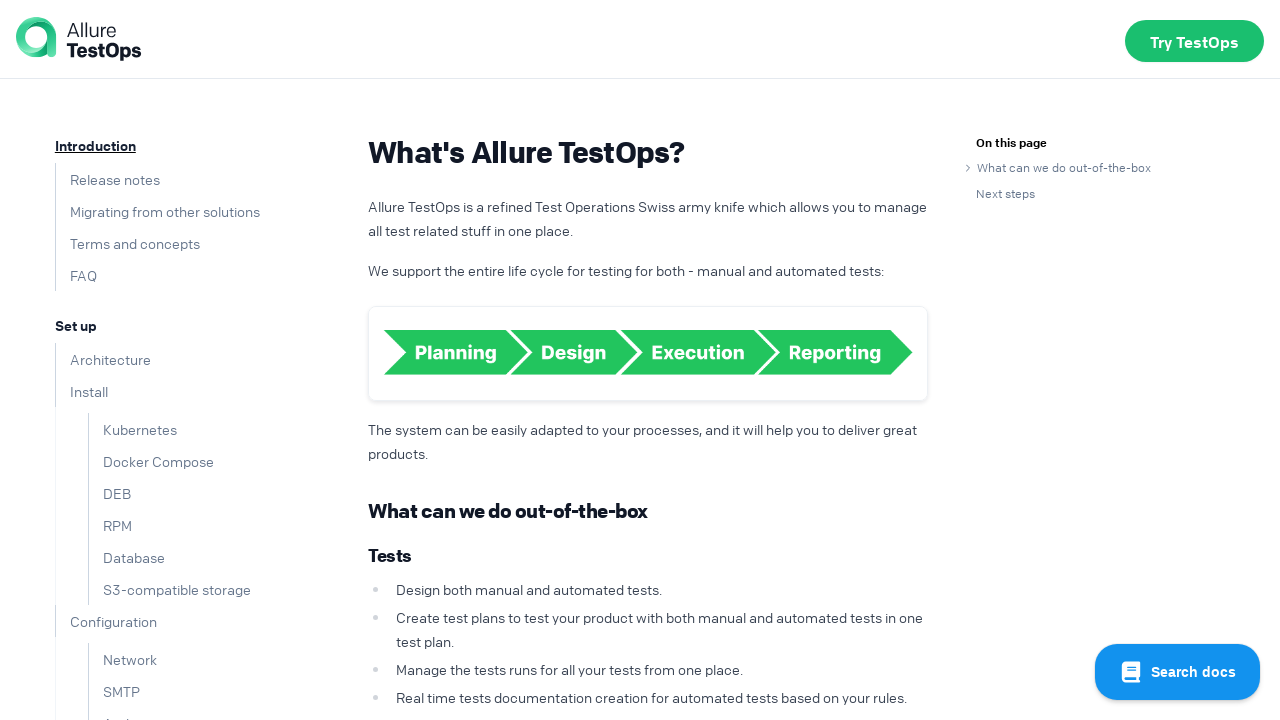

Navigated to Allure TestOps documentation homepage
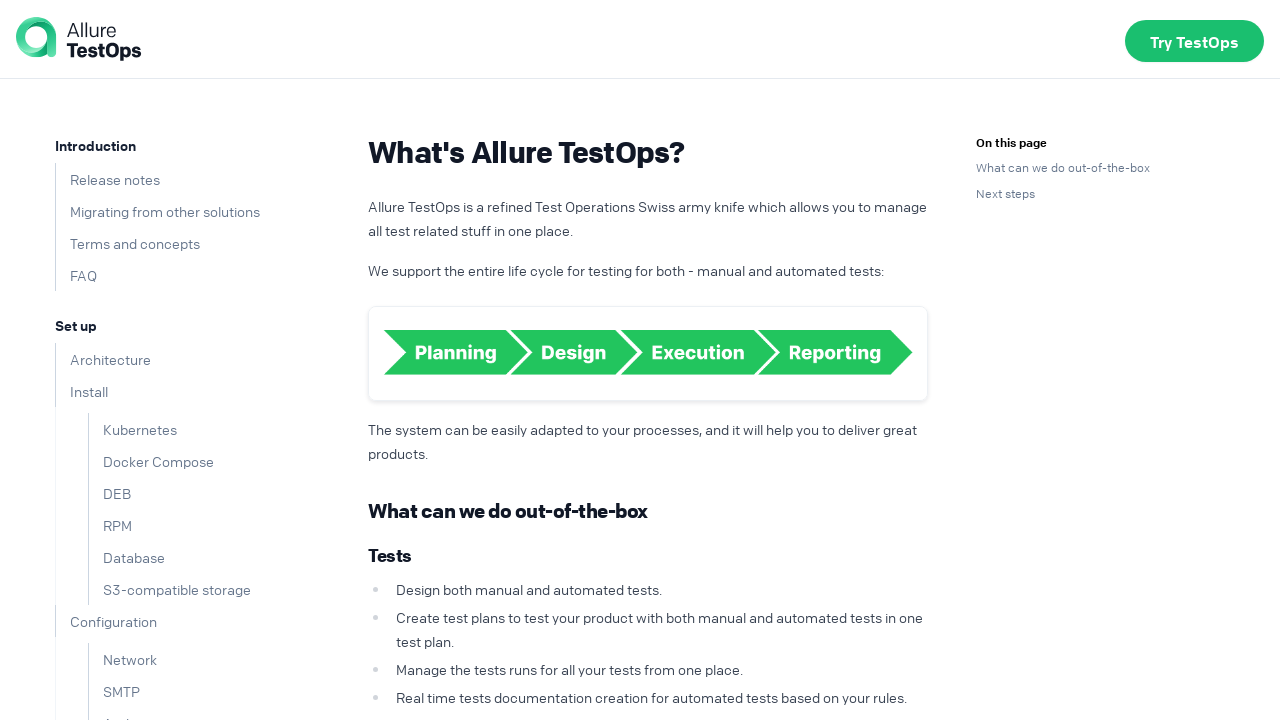

Verified sidebar navigation is visible
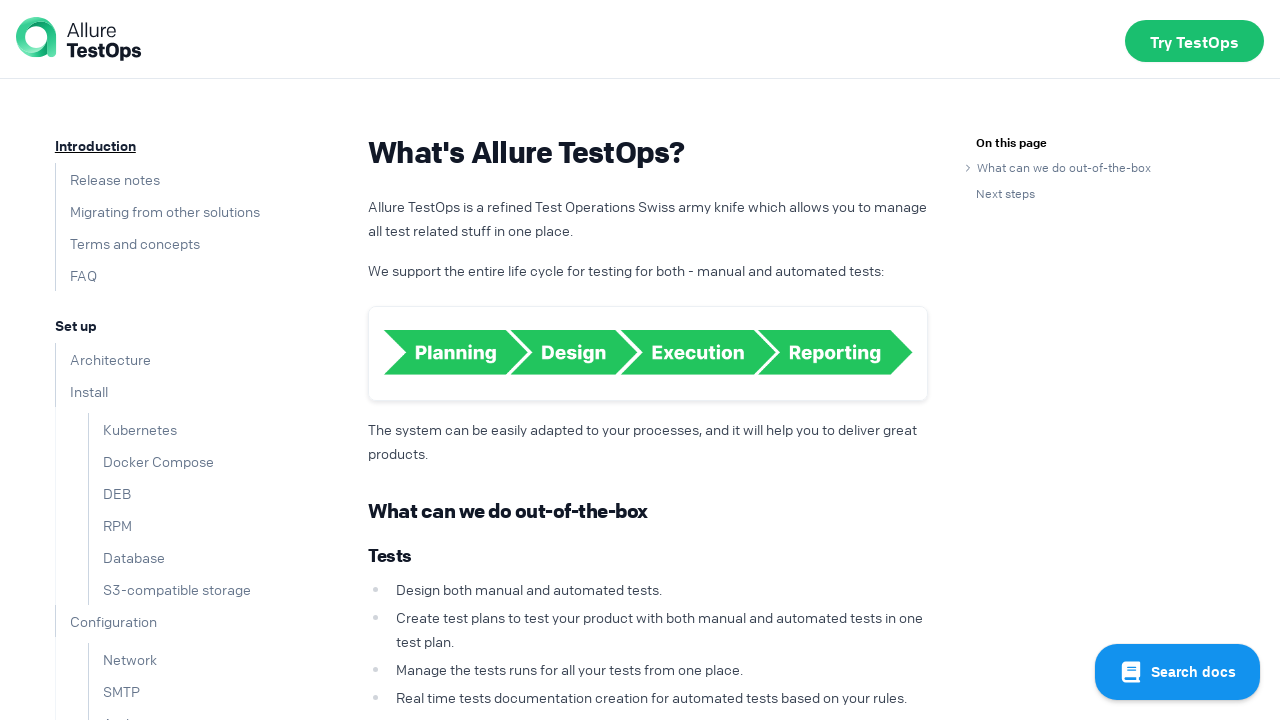

Verified sidebar contains 'Getting started' link
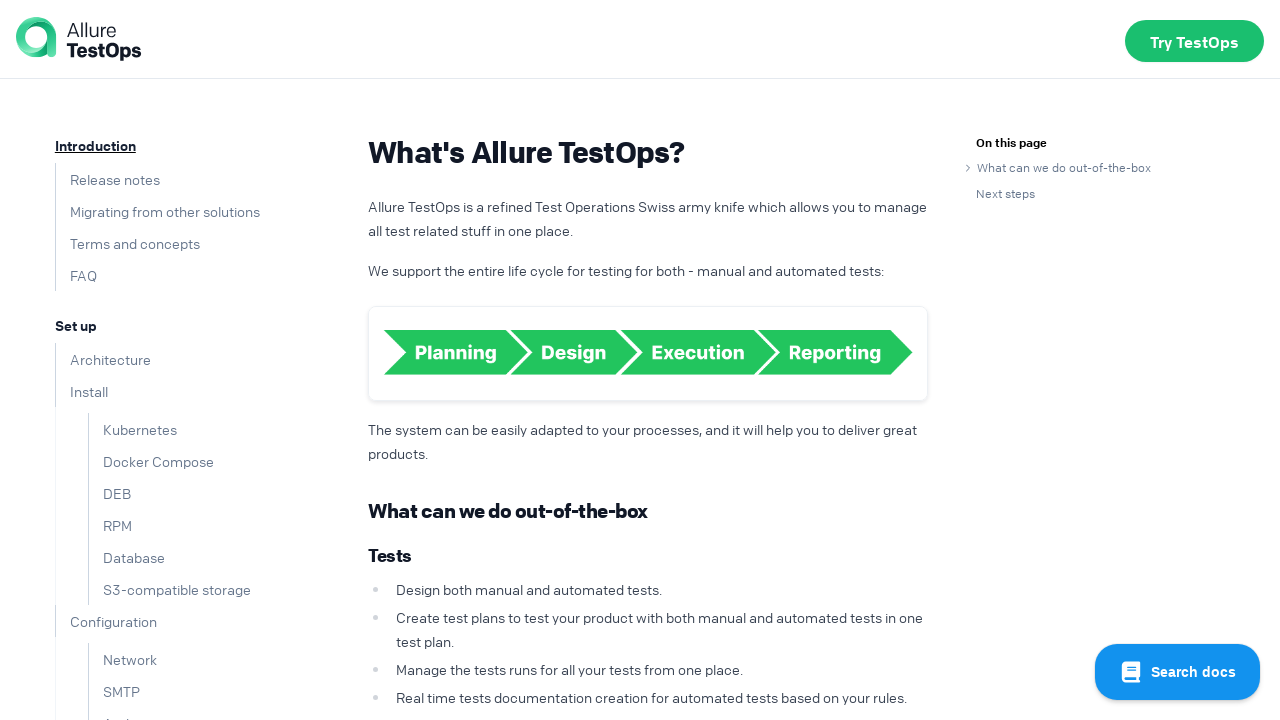

Verified sidebar contains 'Create a project' link
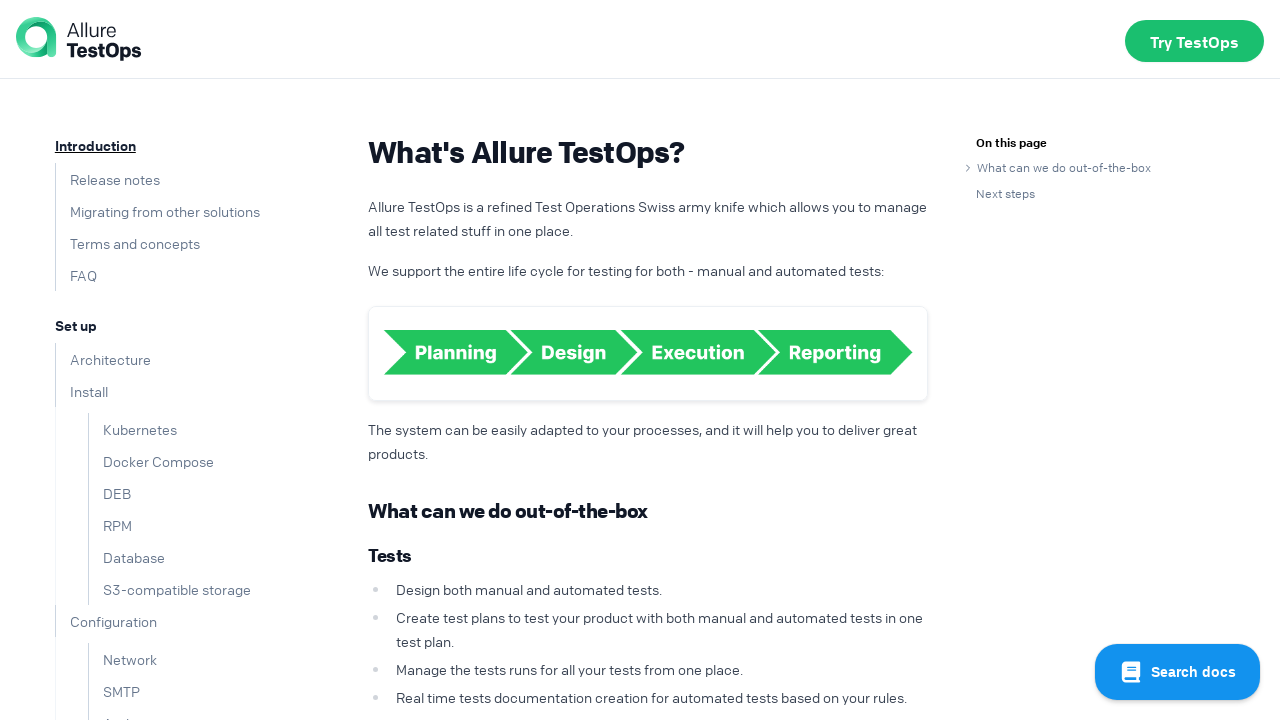

Verified sidebar contains 'Run a manual test case' link
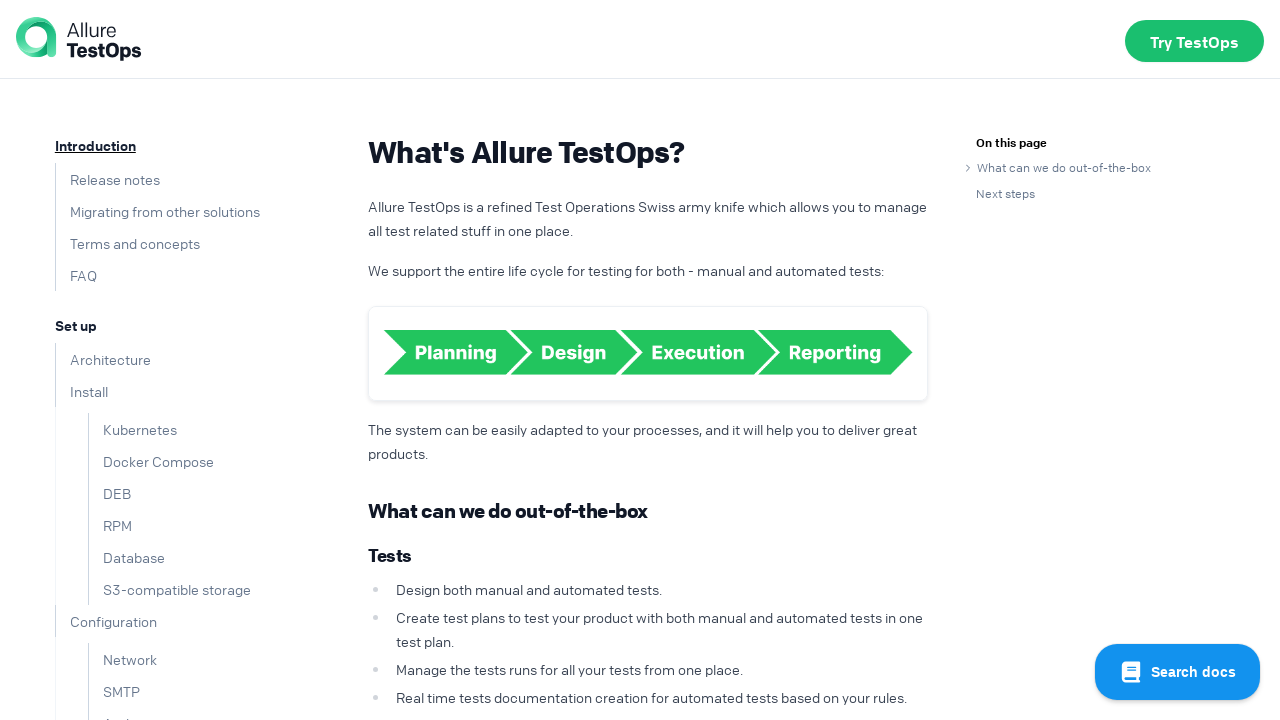

Verified sidebar contains 'Run an automated test case' link
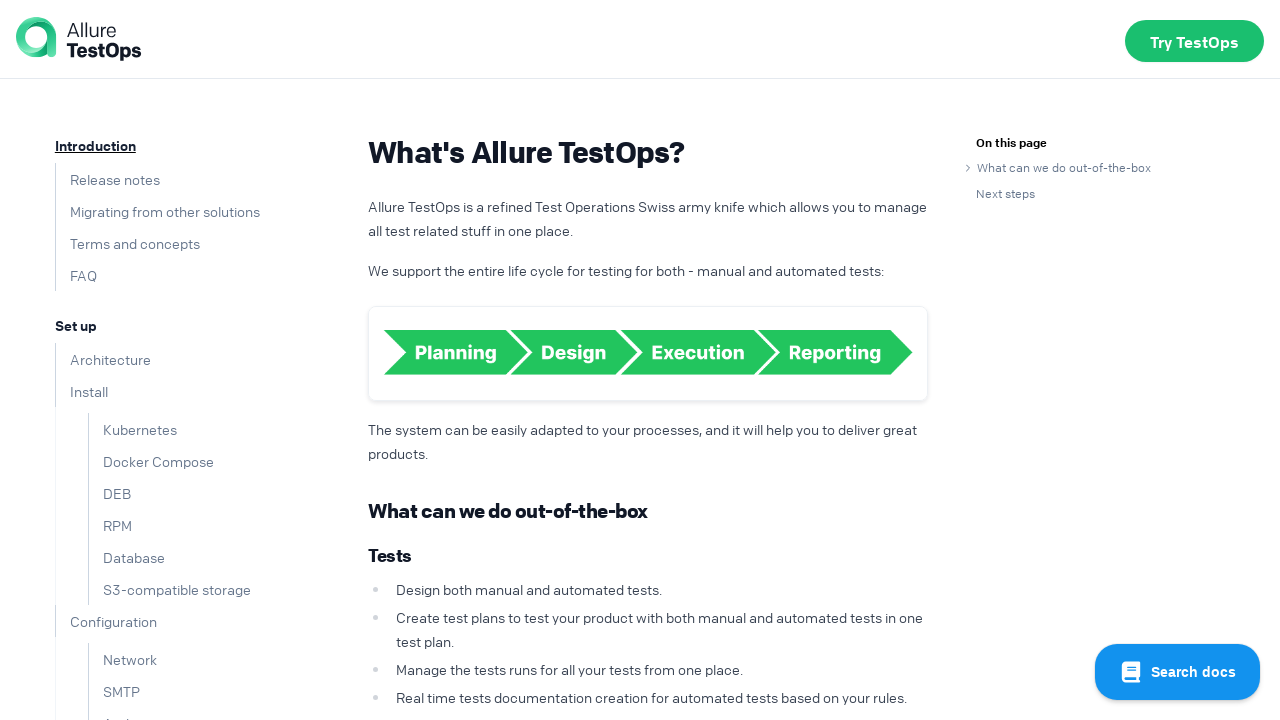

Verified sidebar contains 'Create a combined launch' link
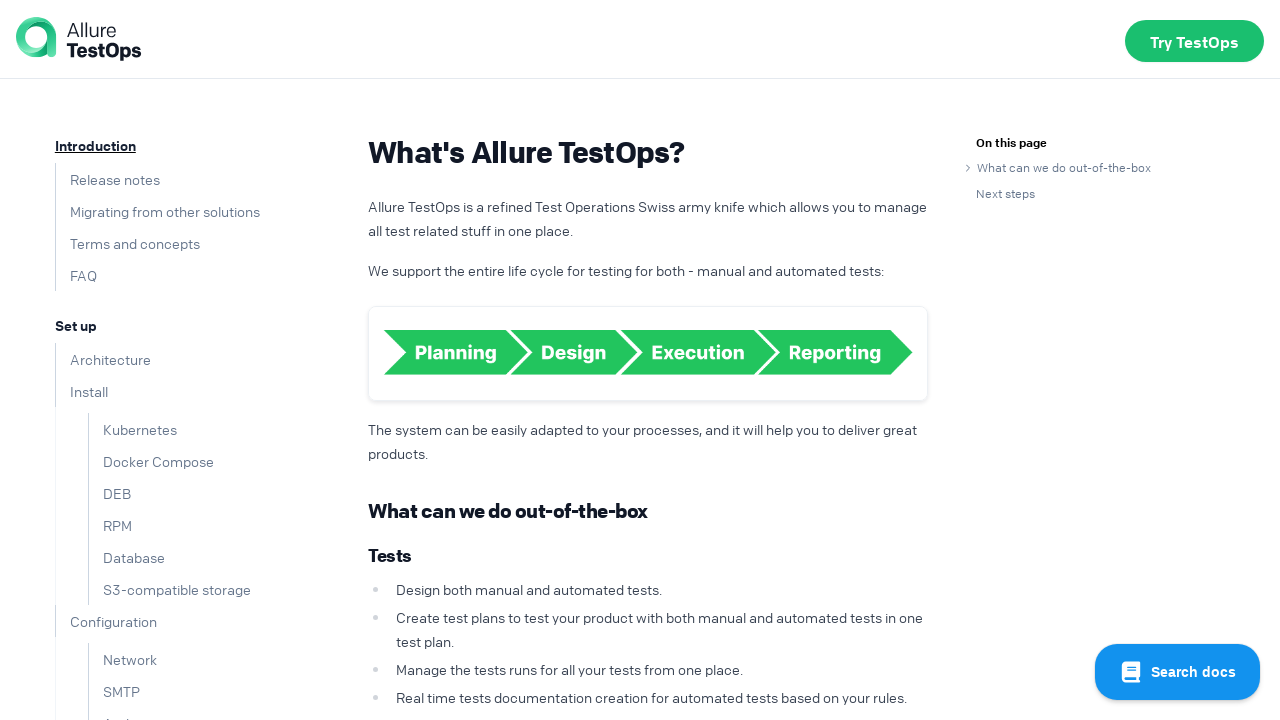

Verified sidebar contains 'Work with test results' link
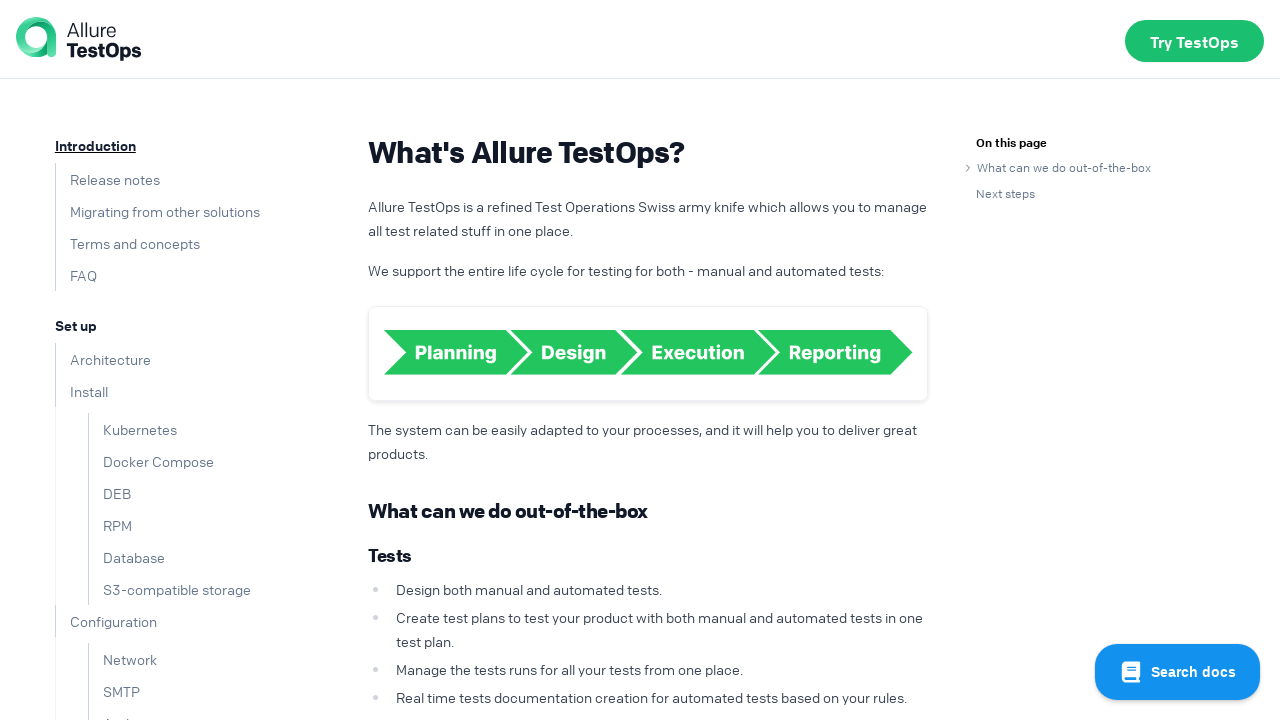

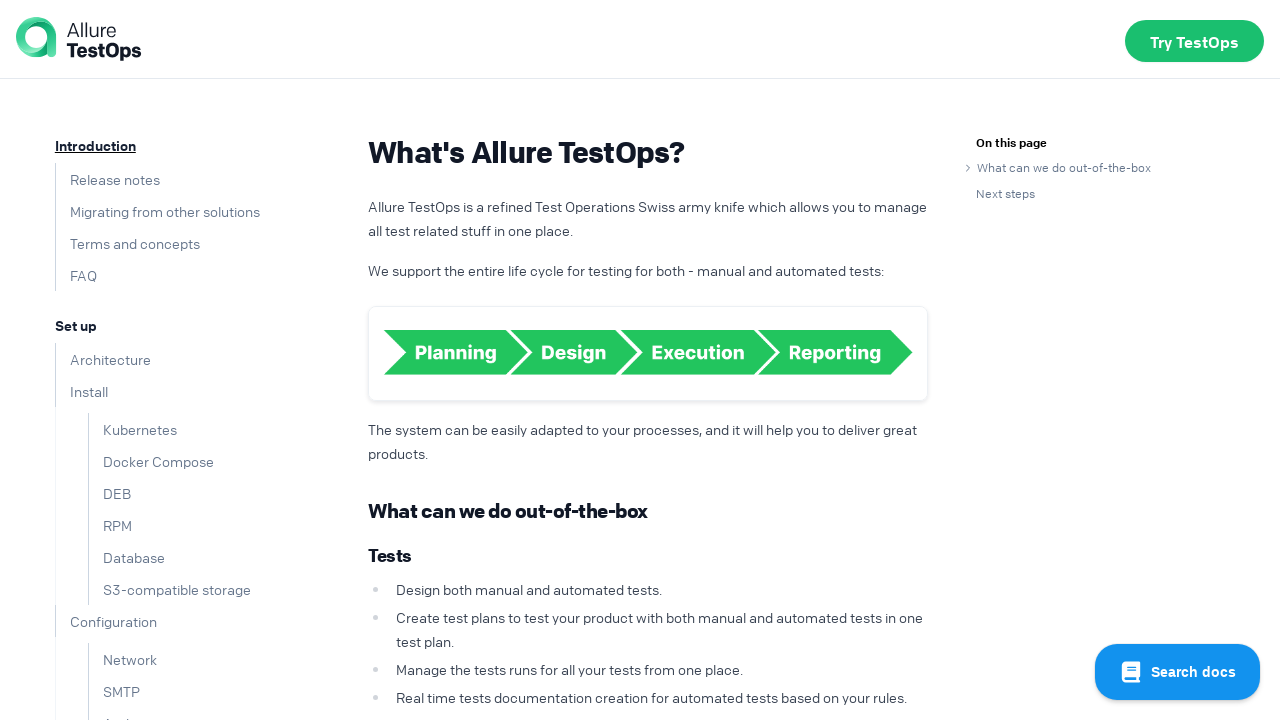